Tests form filling functionality by entering a name in the name input field on a test automation practice page

Starting URL: https://testautomationpractice.blogspot.com/

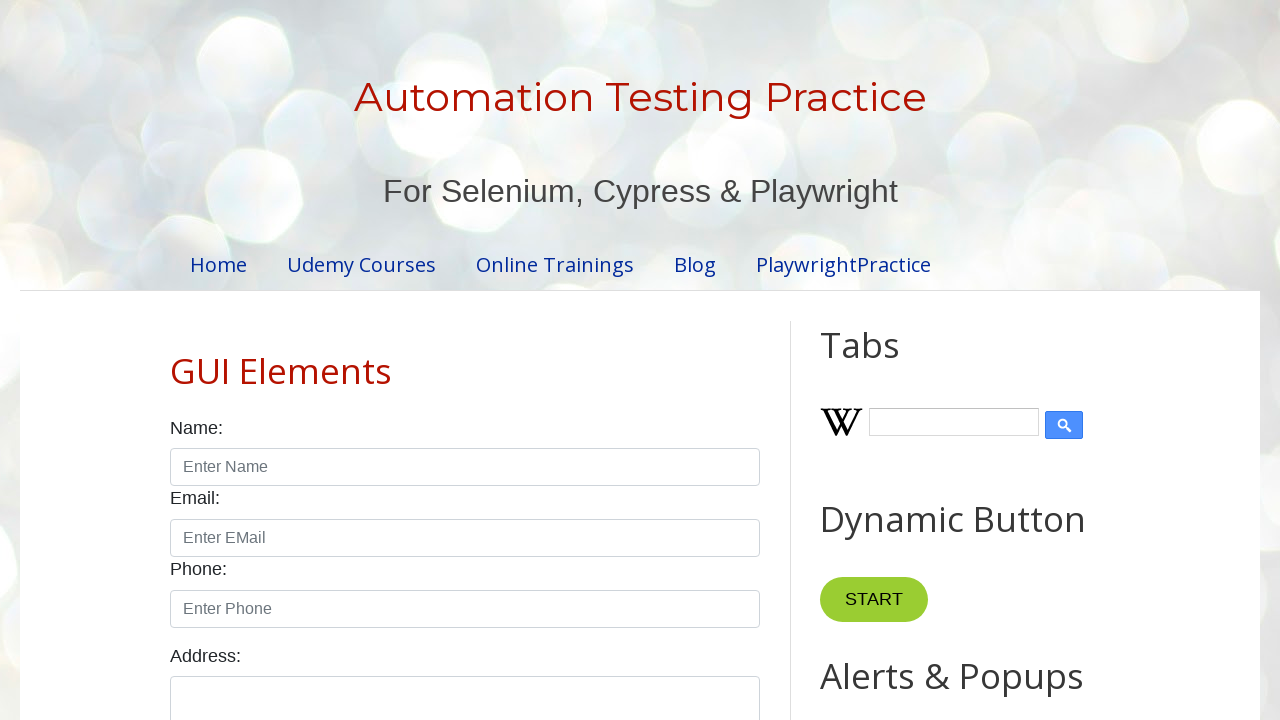

Filled name input field with 'AJAI' on #name
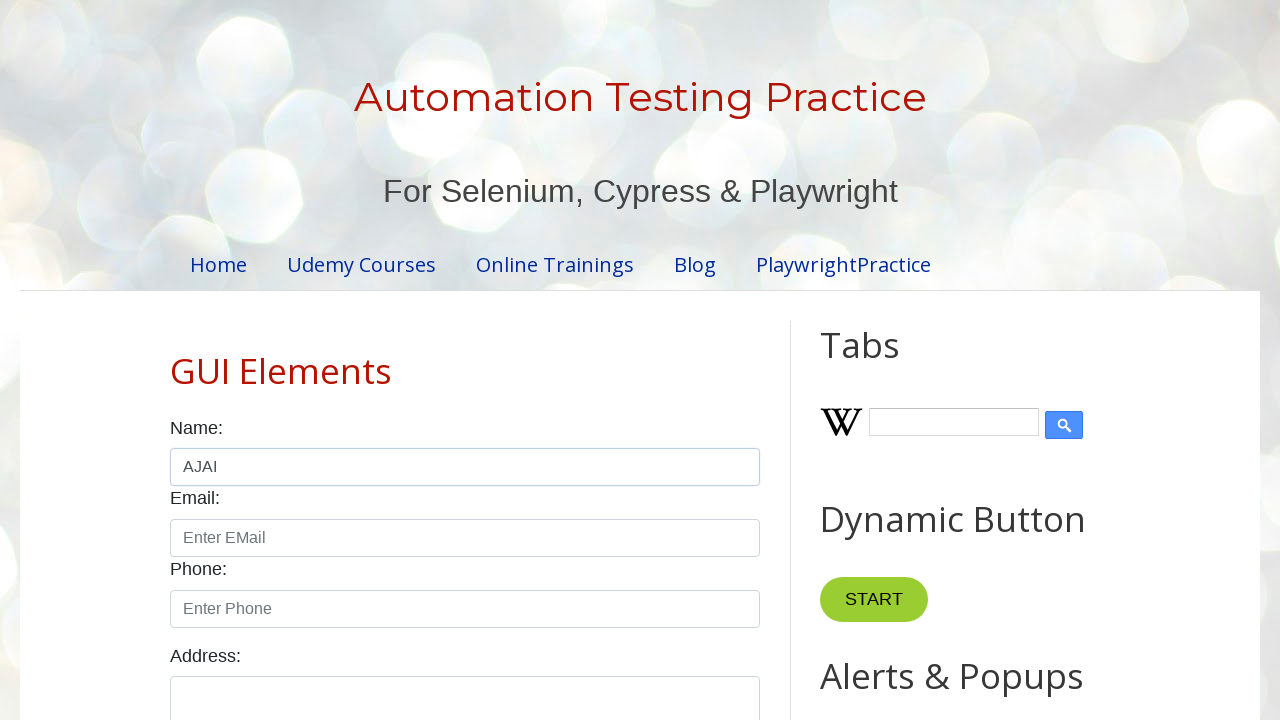

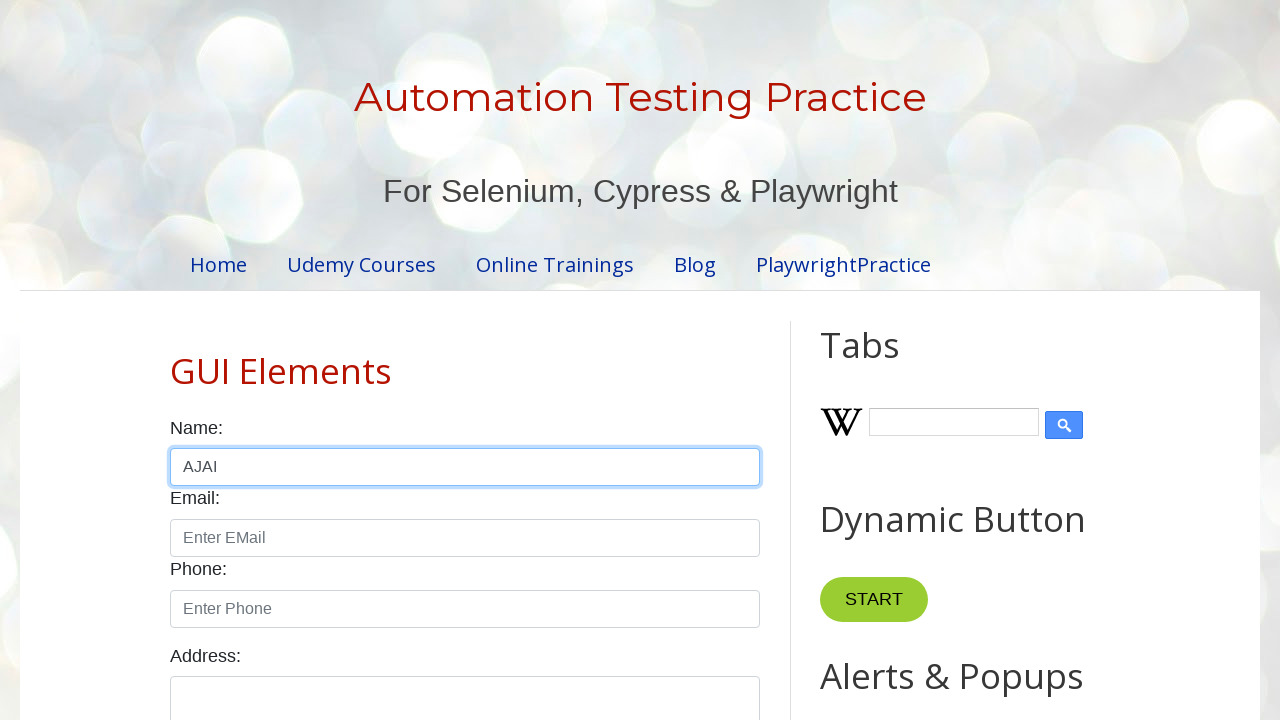